Tests drag-and-drop functionality on the jQuery UI demo site by navigating to the Droppable demo, switching to the iframe containing the demo, and dragging an element onto a drop target.

Starting URL: https://jqueryui.com/

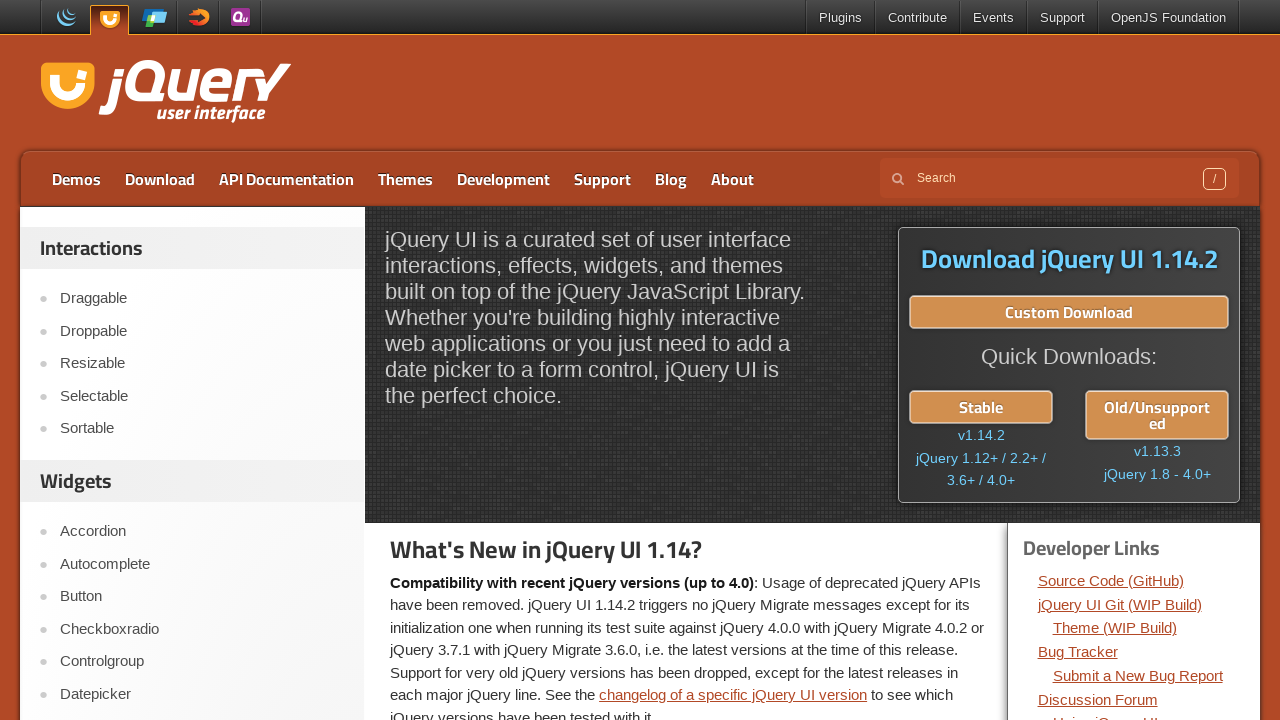

Clicked on the Droppable link to navigate to the droppable demo at (202, 331) on text=Droppable
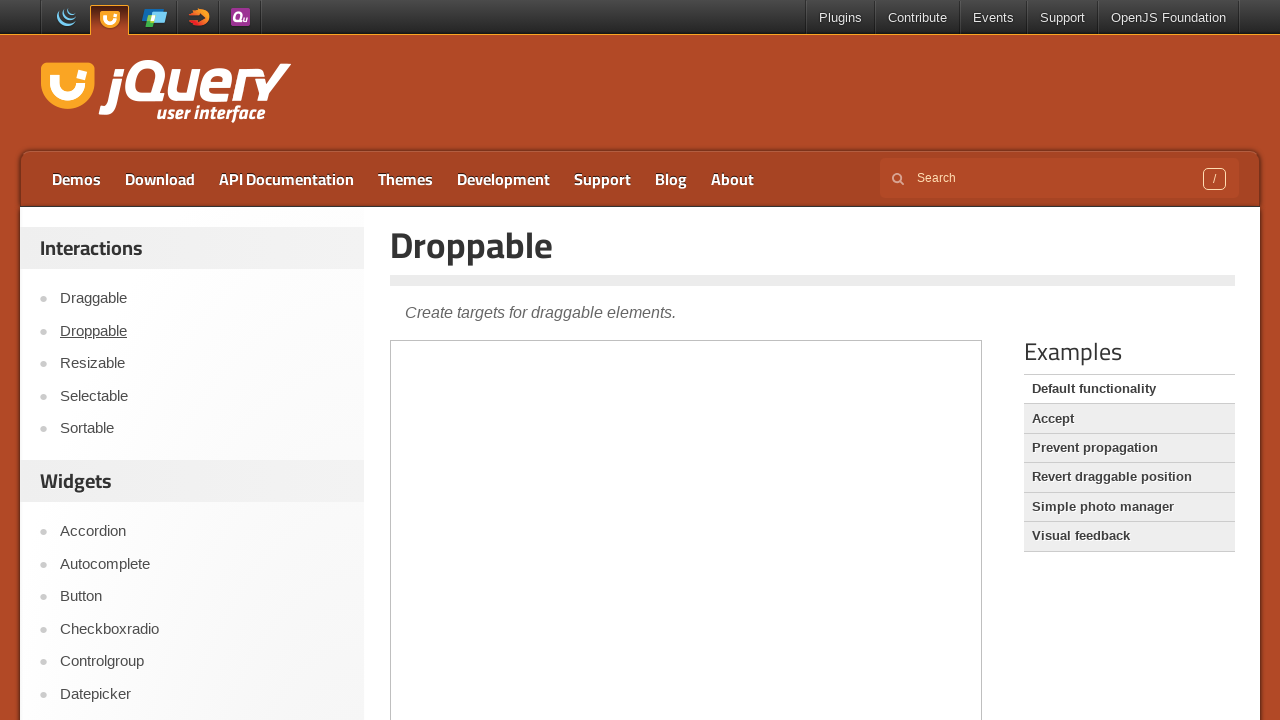

Located the demo iframe
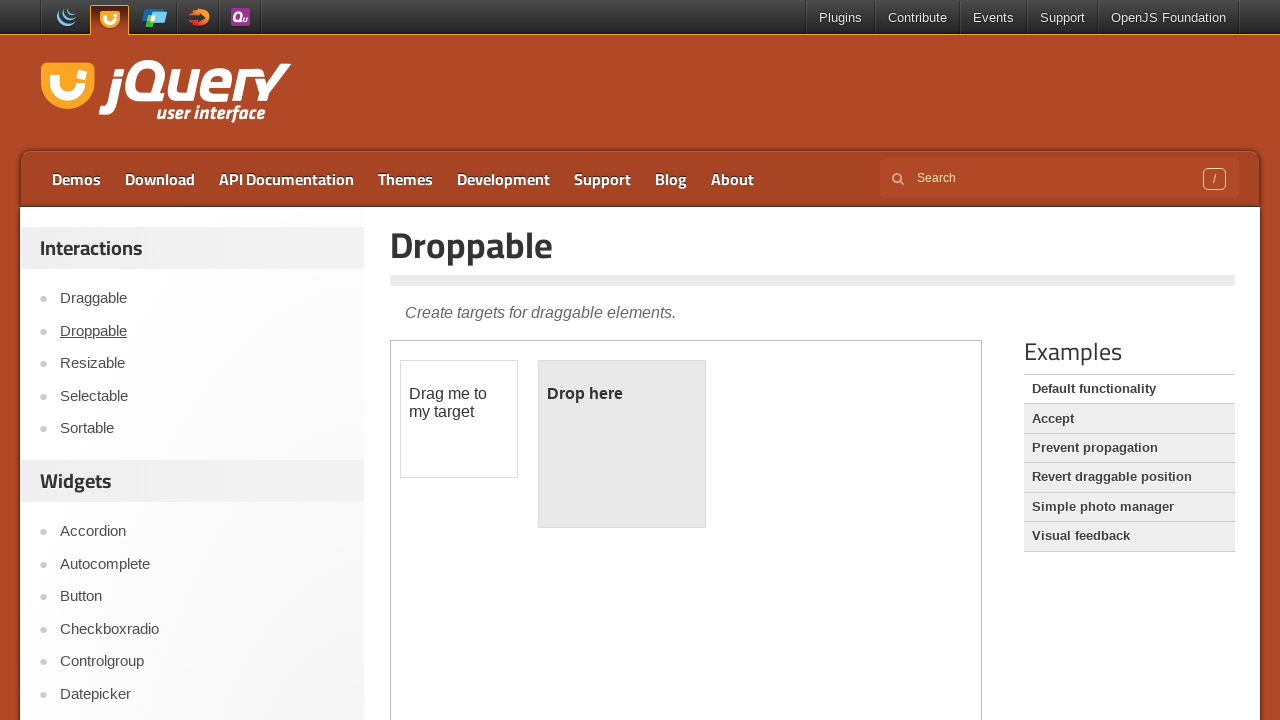

Draggable element is visible in the iframe
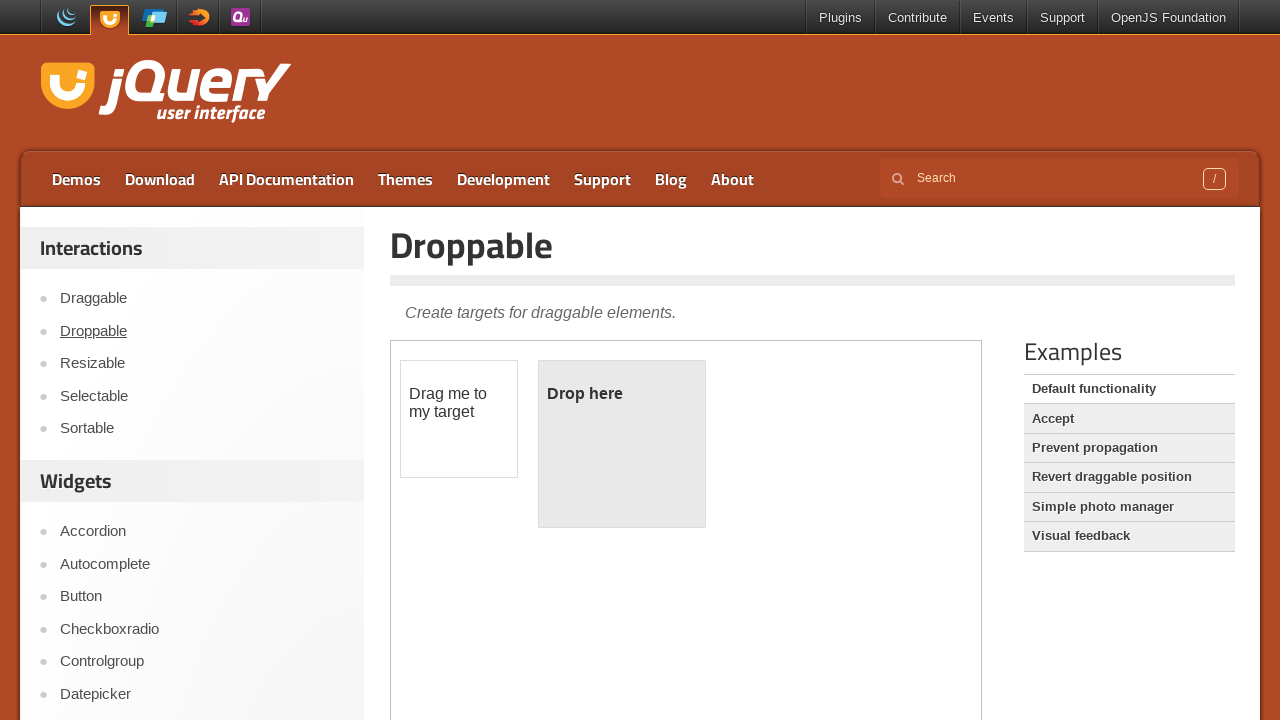

Droppable element is visible in the iframe
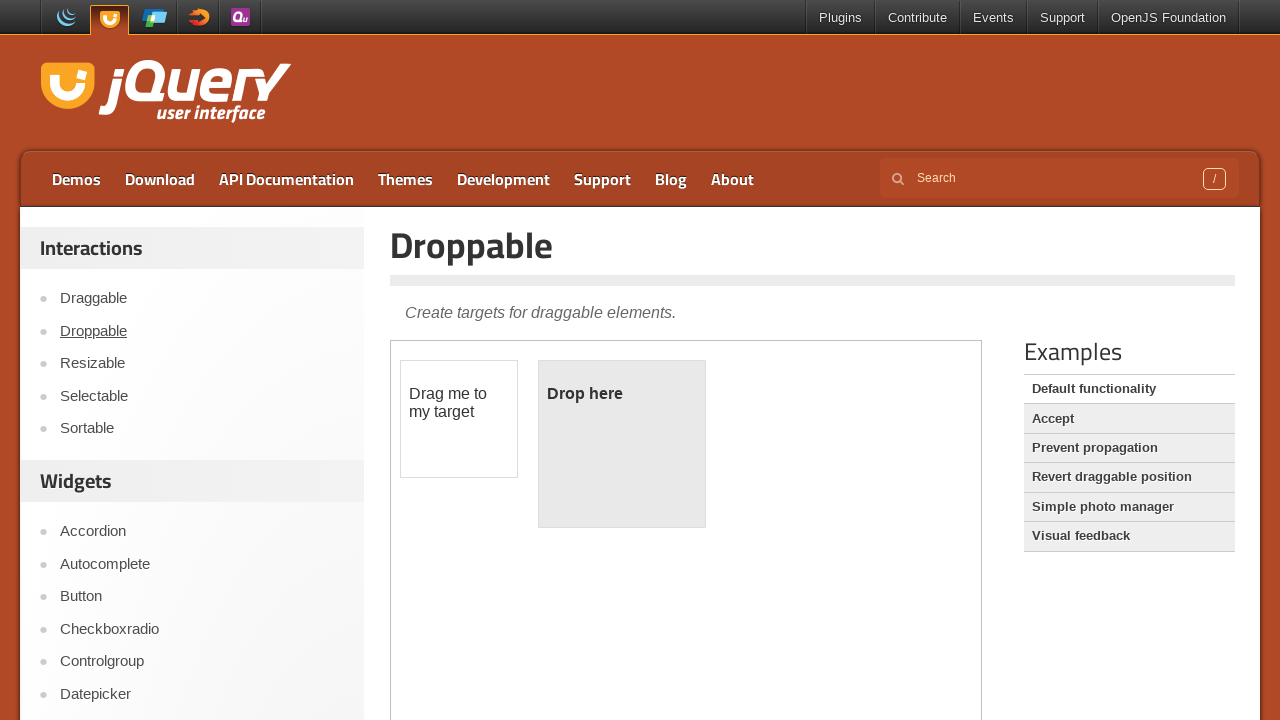

Dragged the draggable element onto the droppable target at (622, 444)
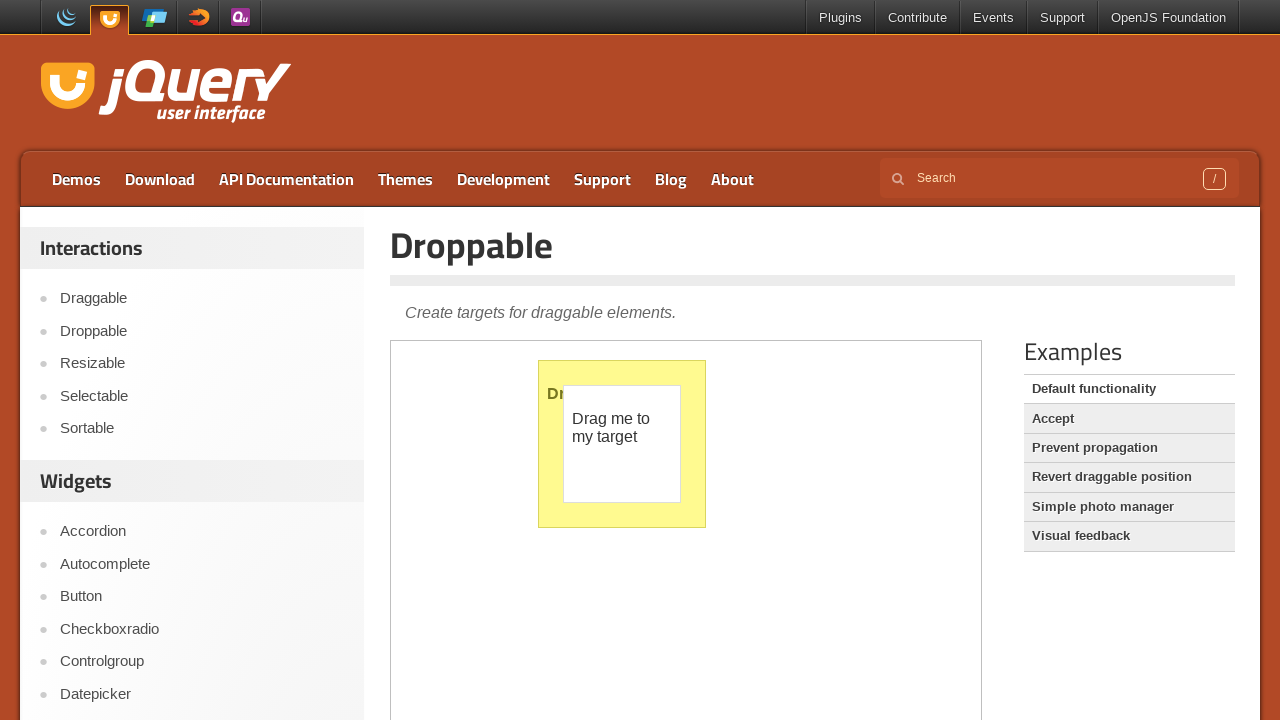

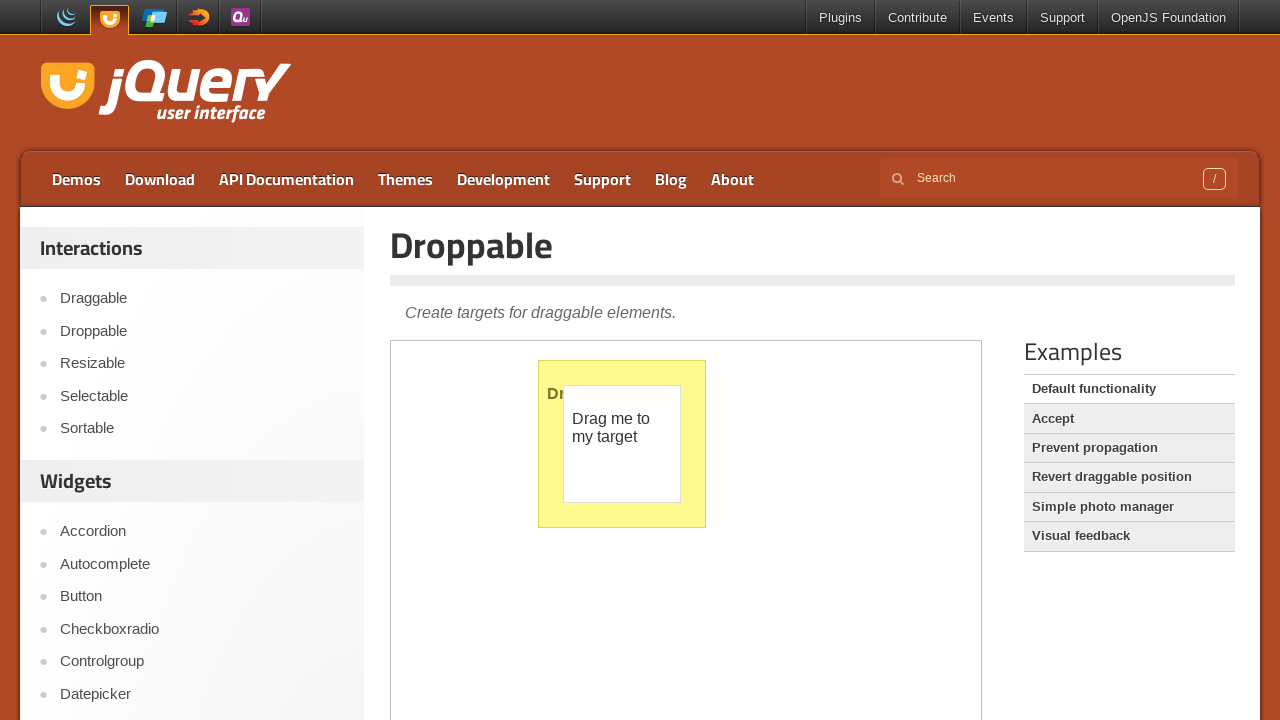